Navigates to the FromJapan corporate page and verifies the page loads by checking the title is present

Starting URL: http://corporate.fromjapan.co.jp/ja/

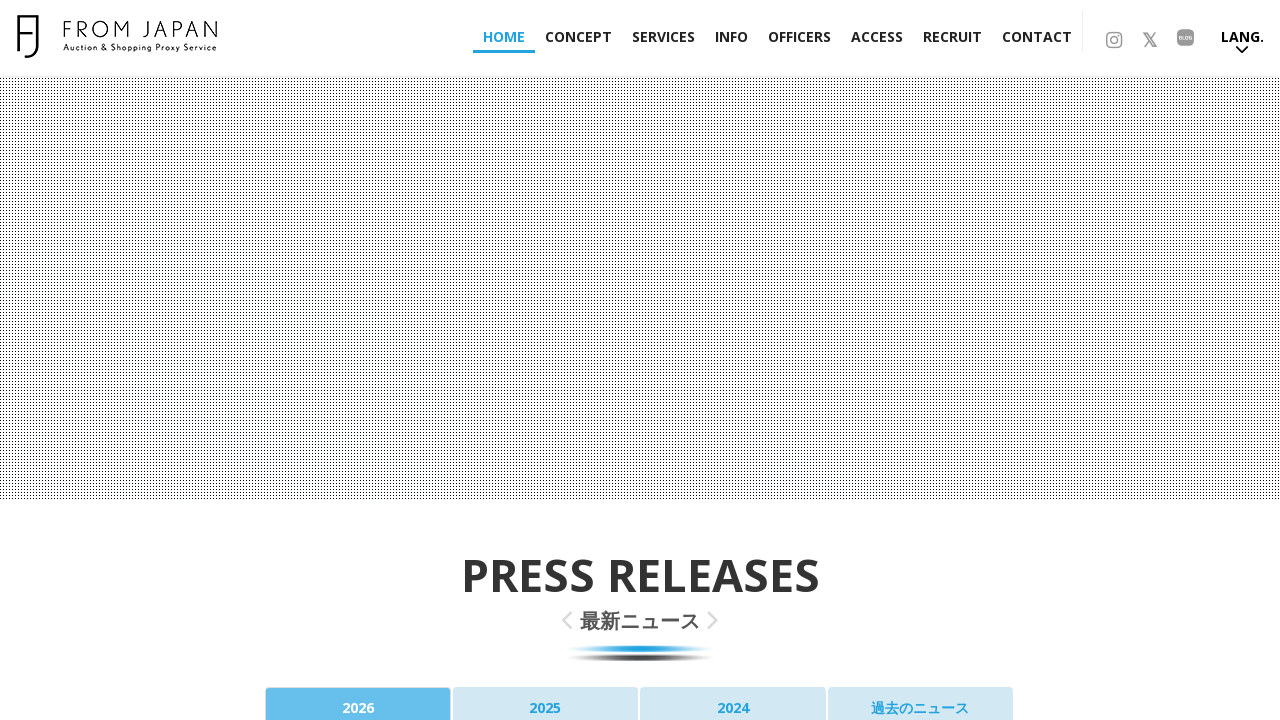

Navigated to FromJapan corporate page
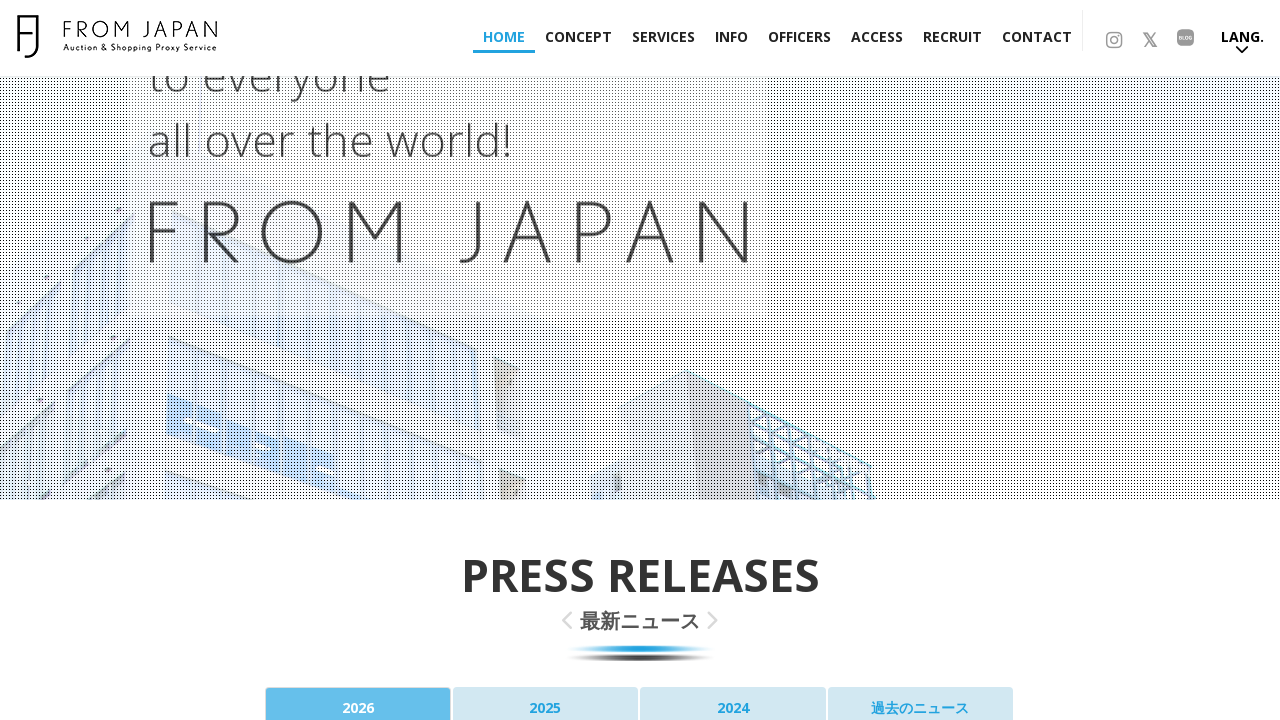

Page DOM content loaded
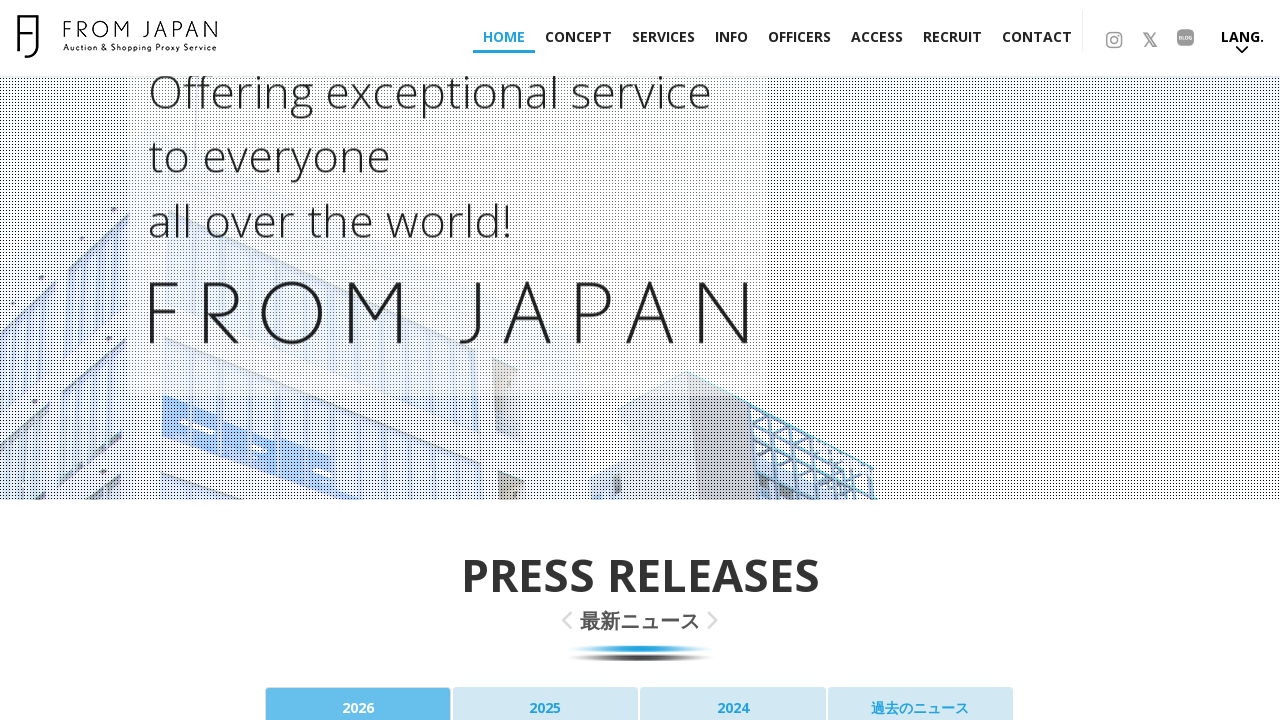

Retrieved page title
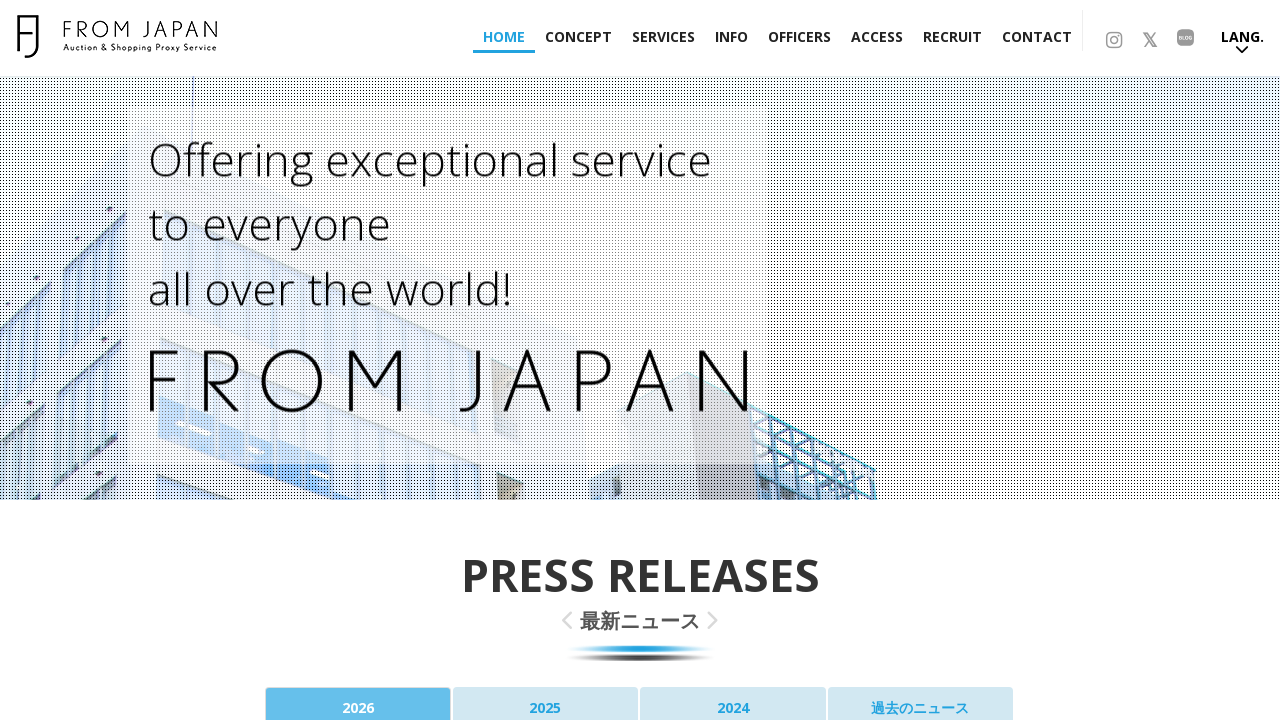

Verified page title is present and not empty
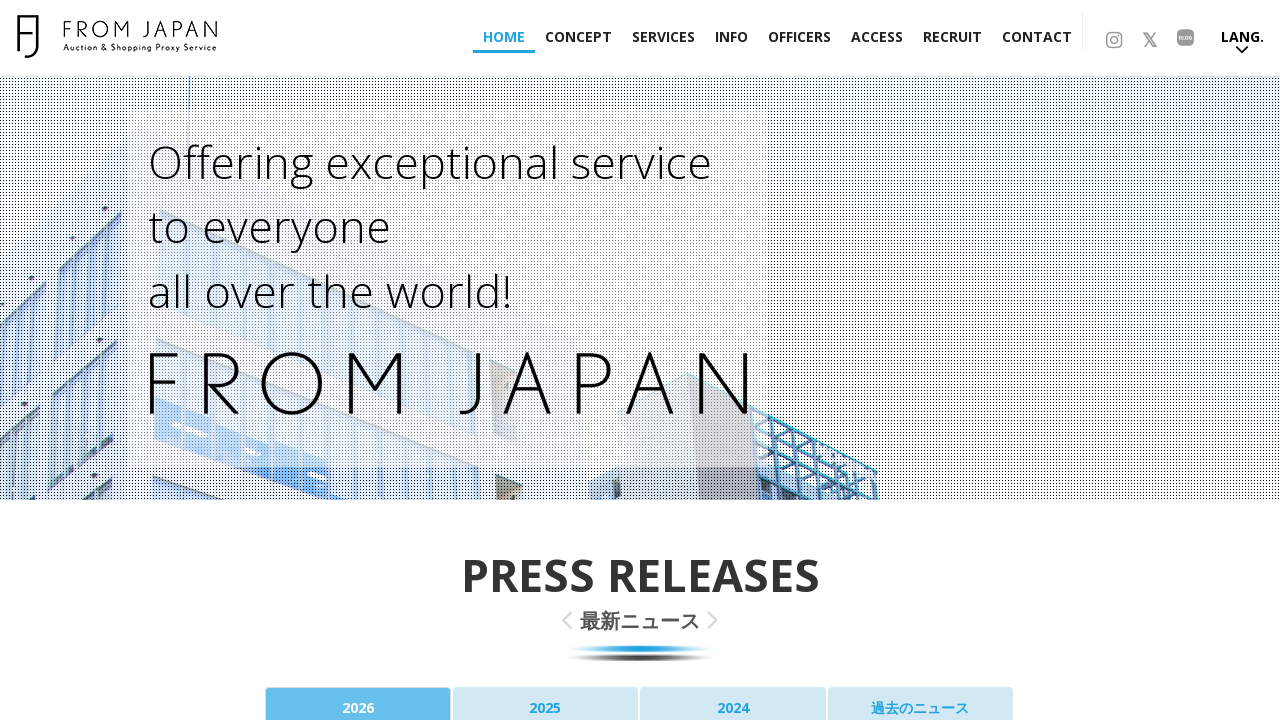

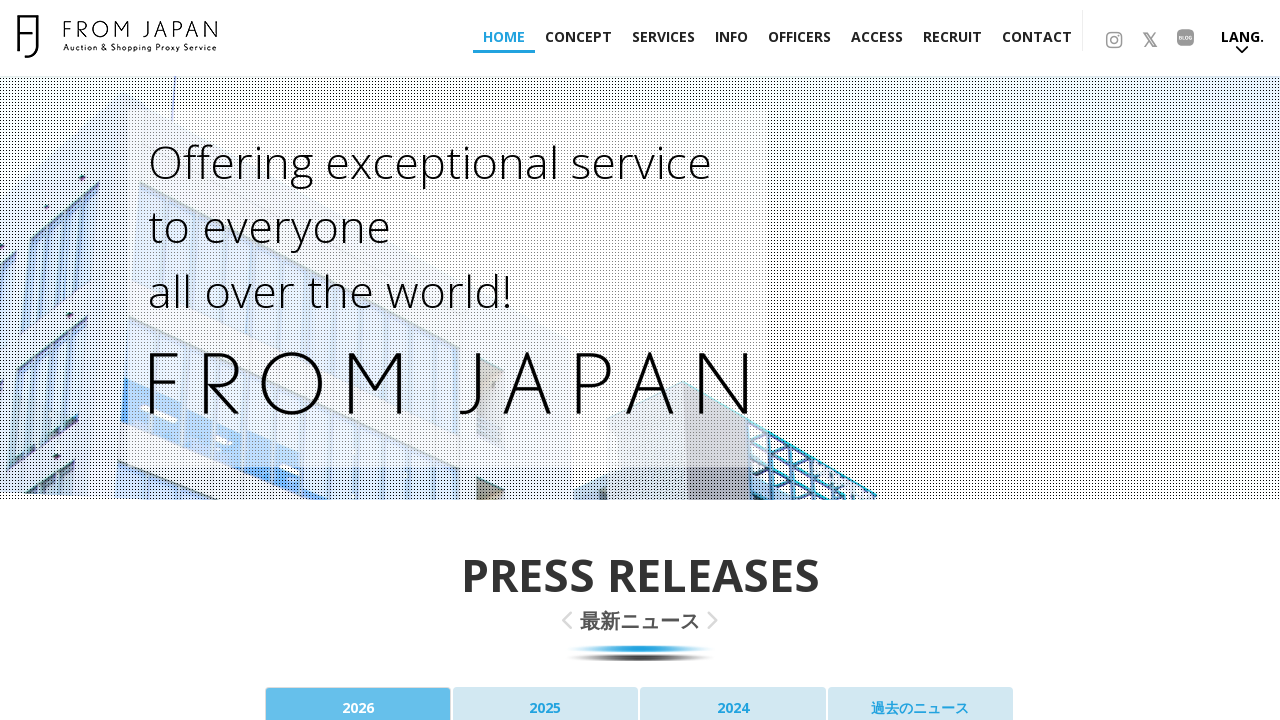